Navigates to The Internet test site, clicks on the form authentication link, and waits for the login button to appear

Starting URL: https://the-internet.herokuapp.com/

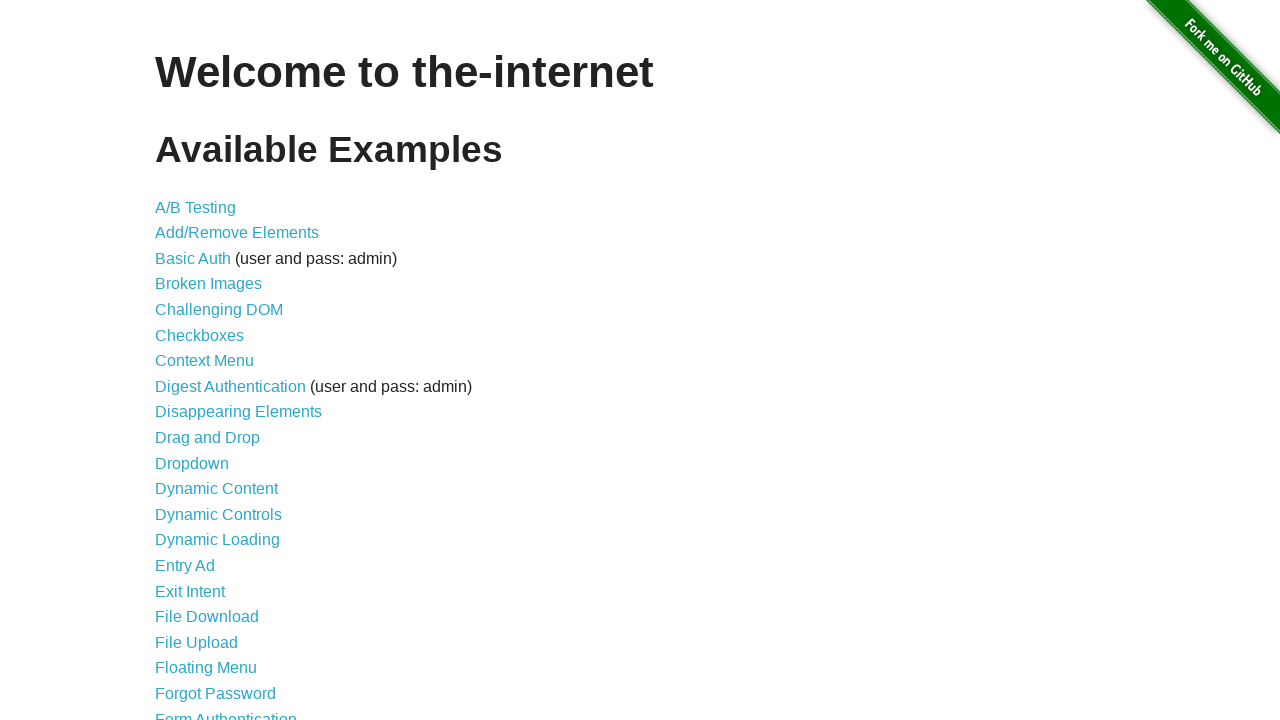

Waited for Form Authentication link to load
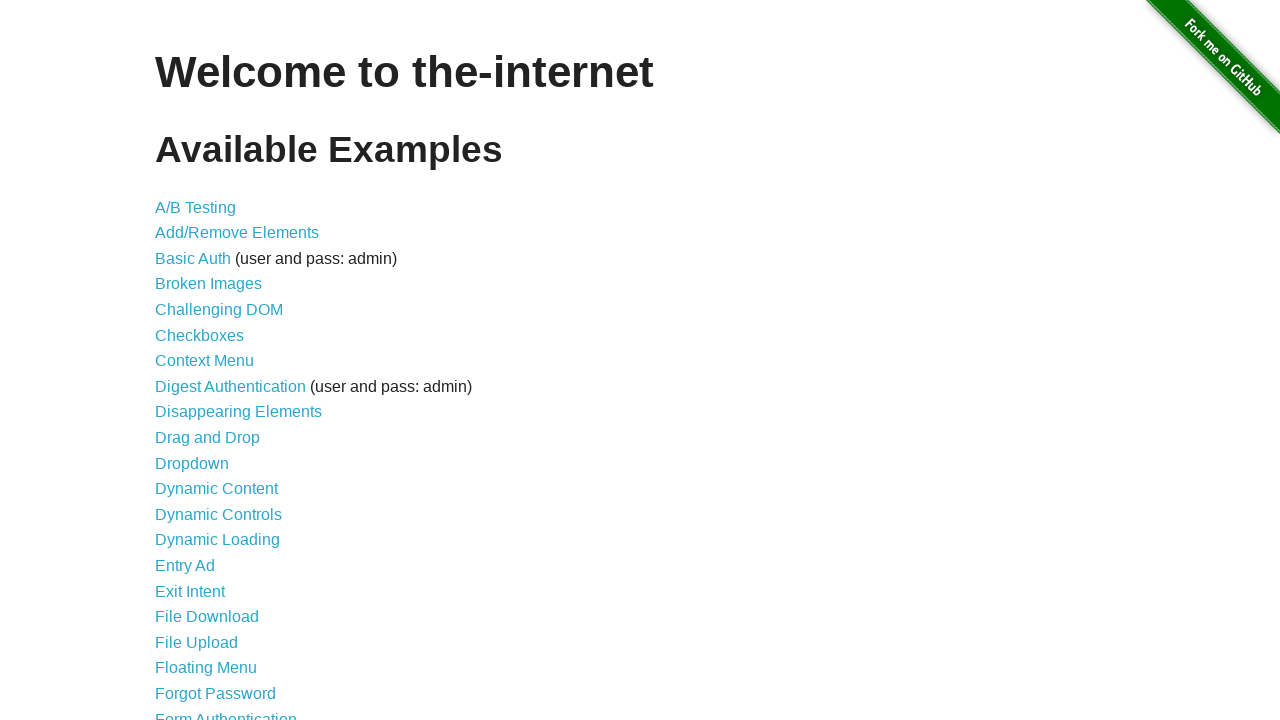

Located Form Authentication link element
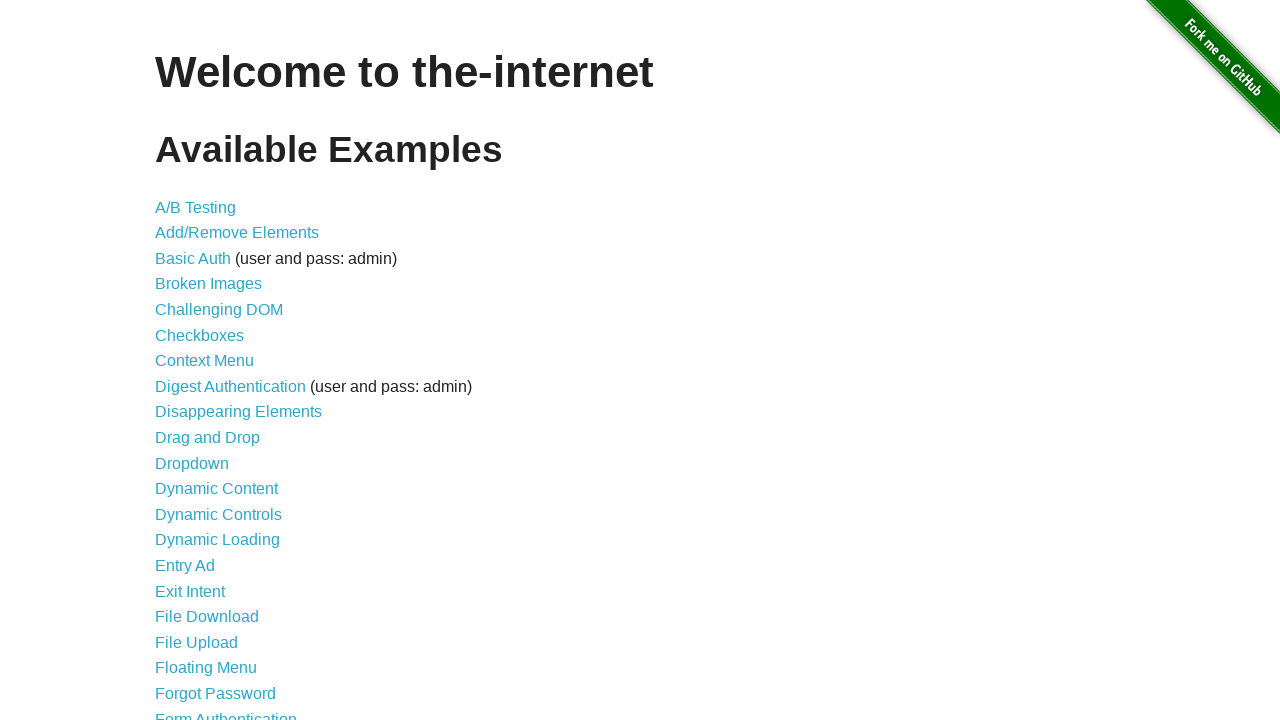

Retrieved Form Authentication link text: Form Authentication
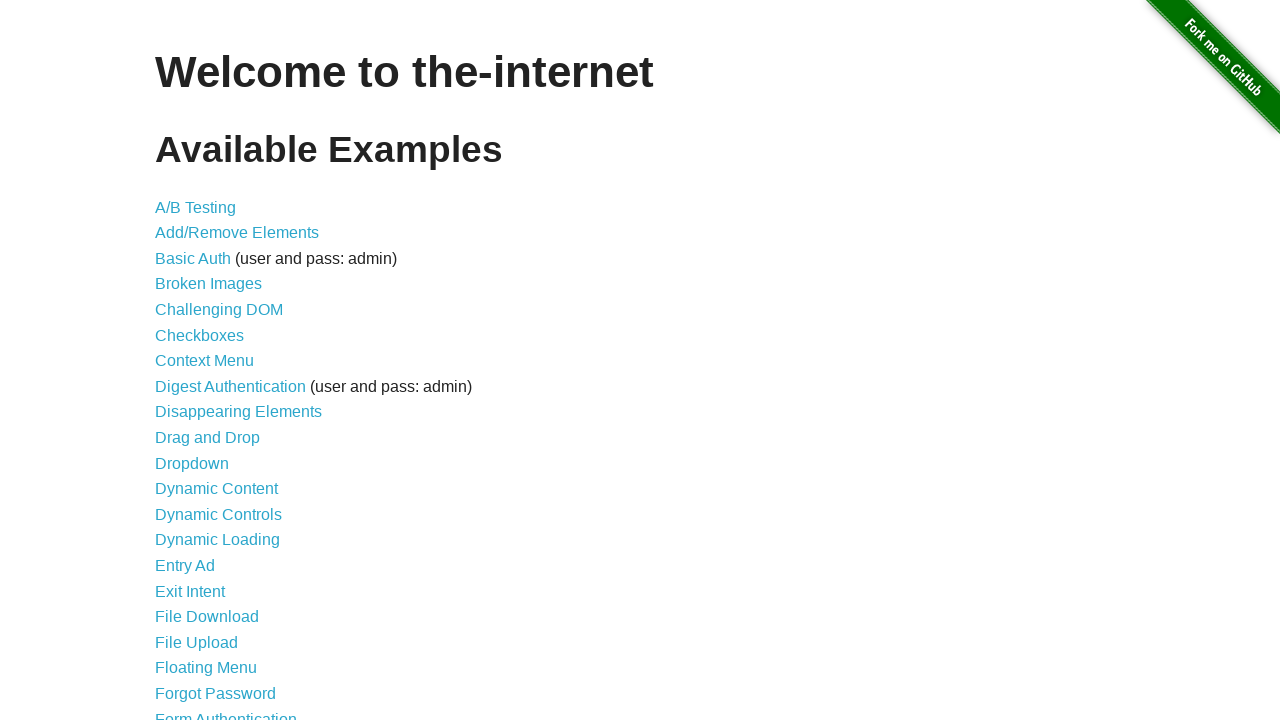

Clicked Form Authentication link at (226, 712) on xpath=//*[@id="content"]/ul/li[21]/a
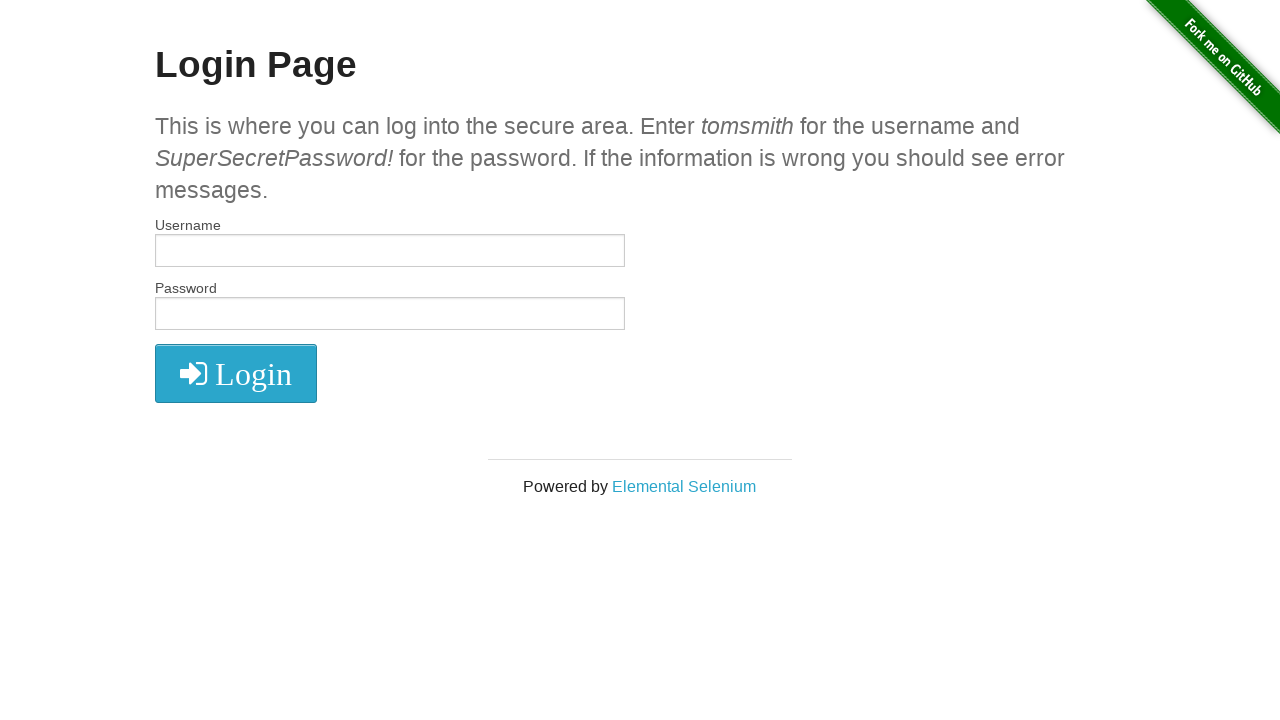

Waited for login button to appear
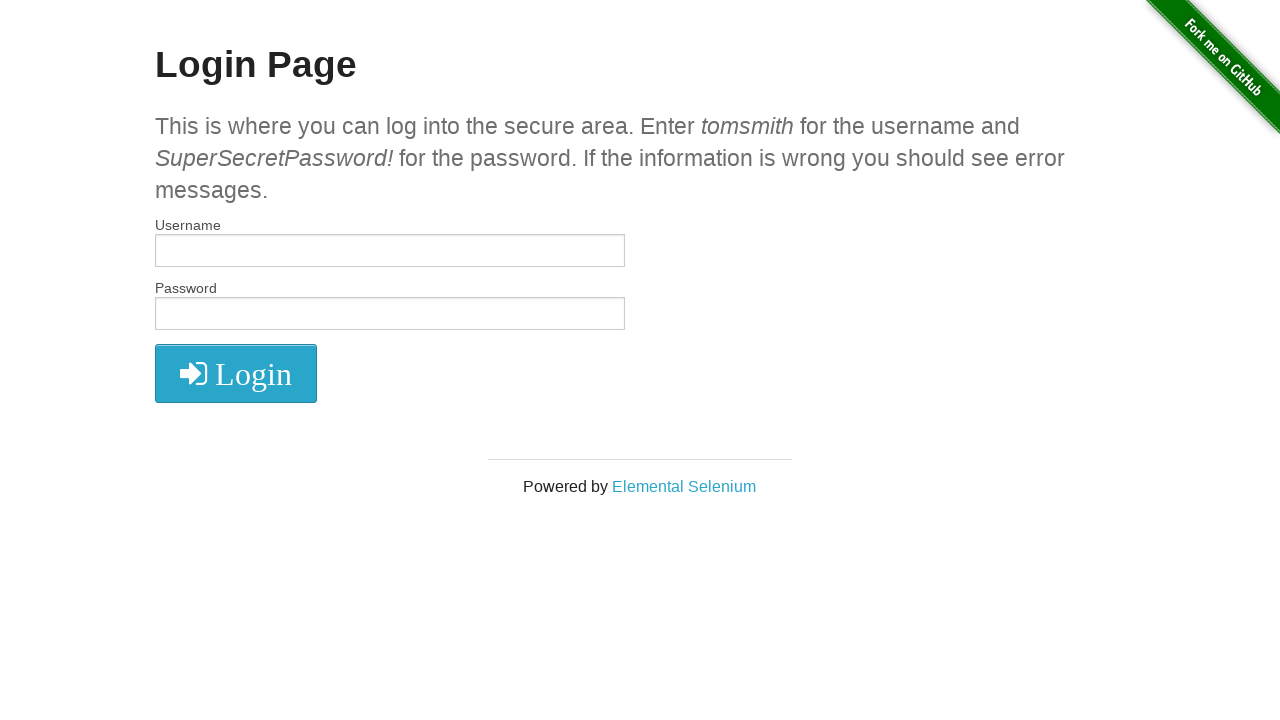

Located login button element
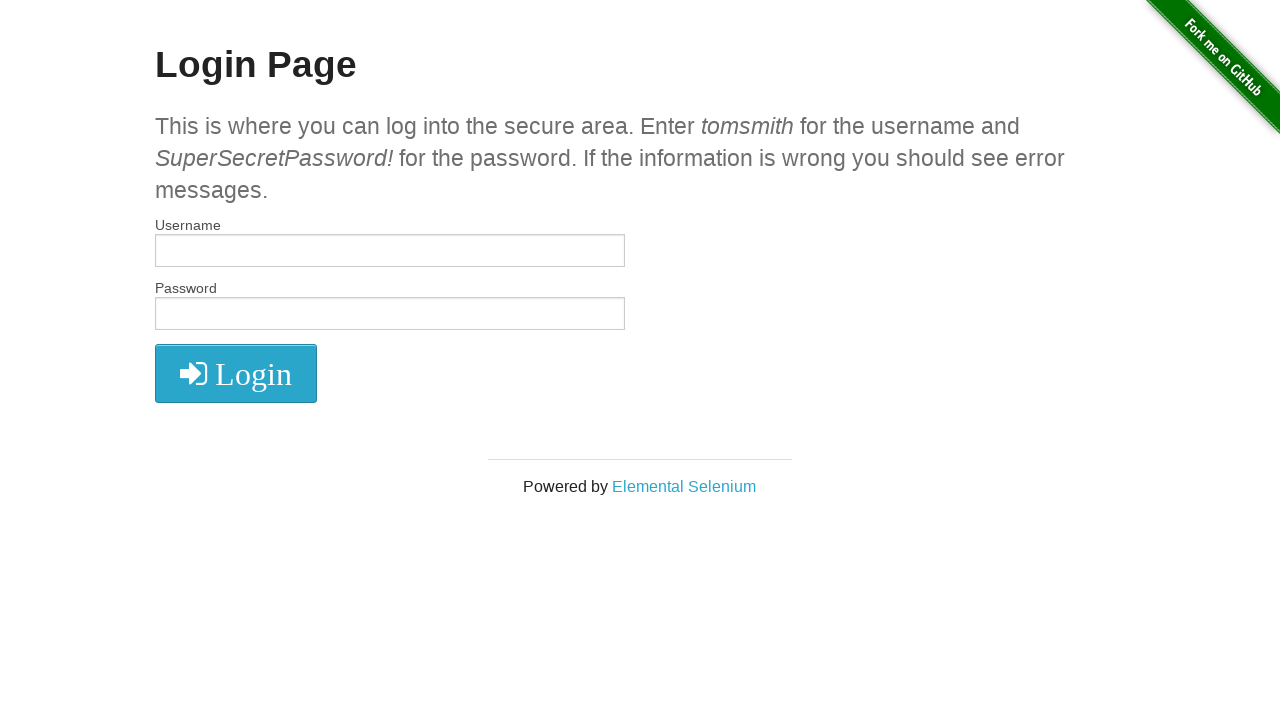

Retrieved login button text:  Login
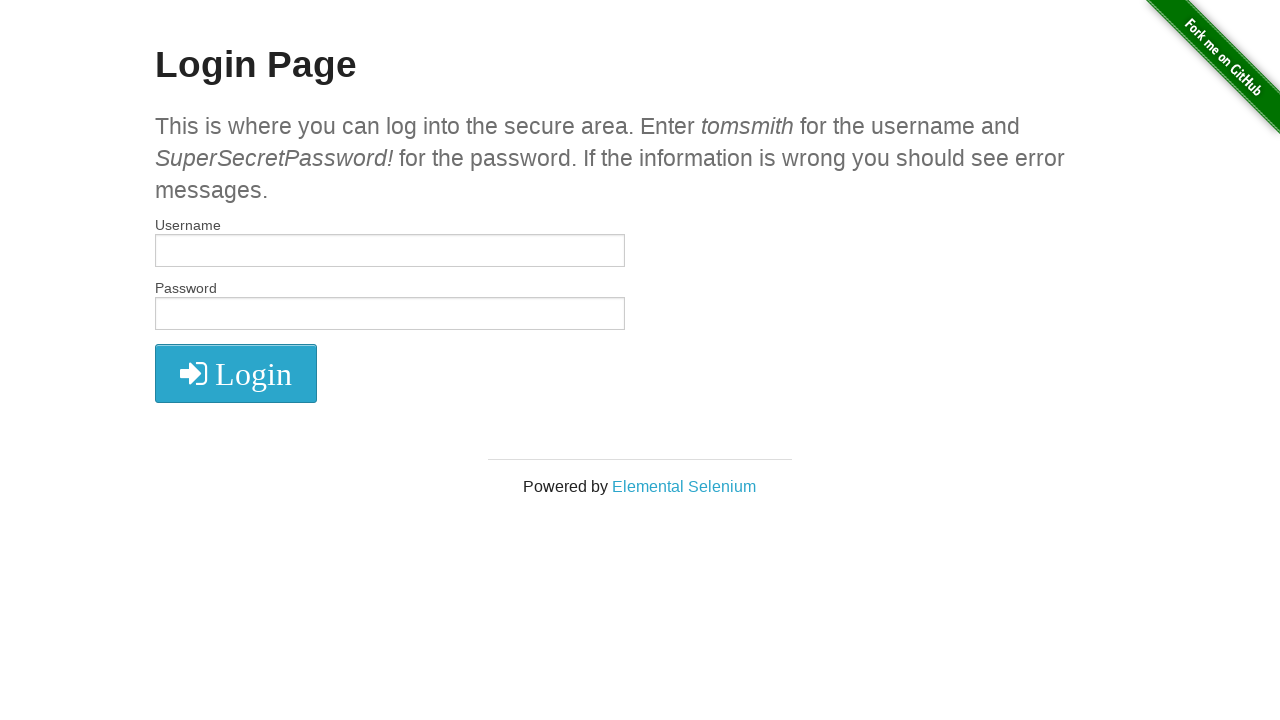

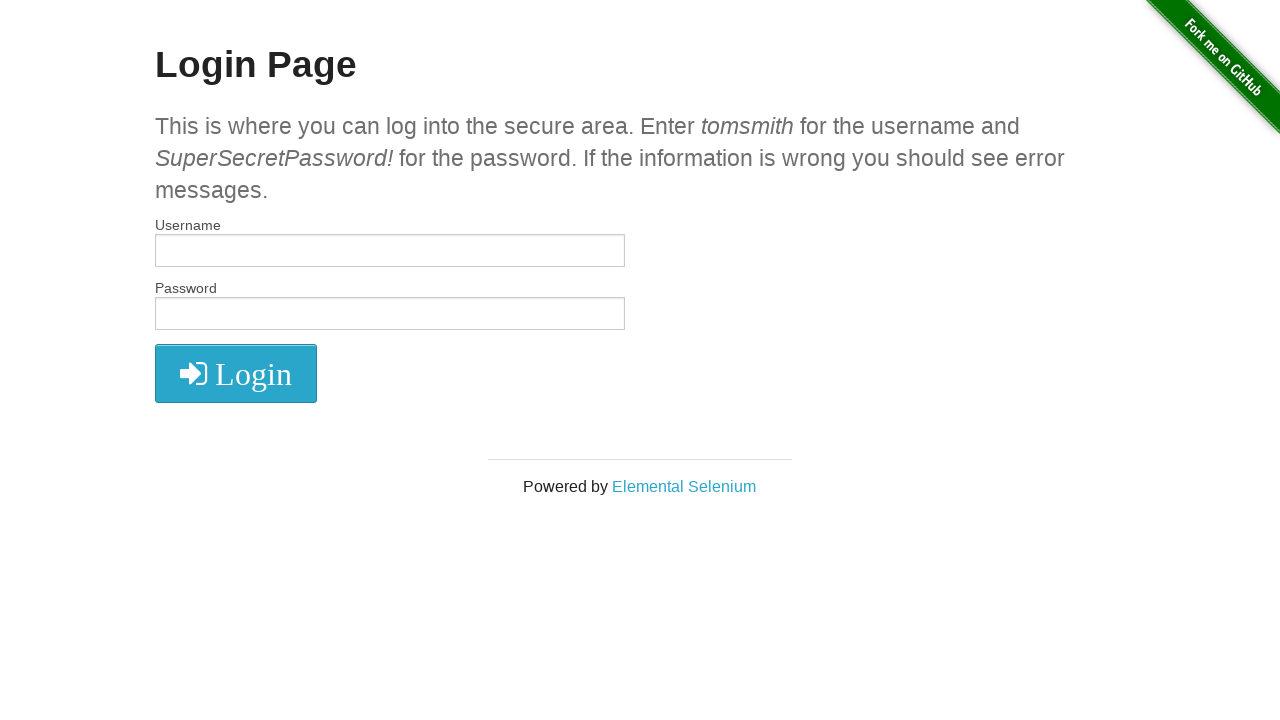